Tests autocomplete interactions by clicking on all input elements on the autocomplete page

Starting URL: https://formy-project.herokuapp.com/autocomplete

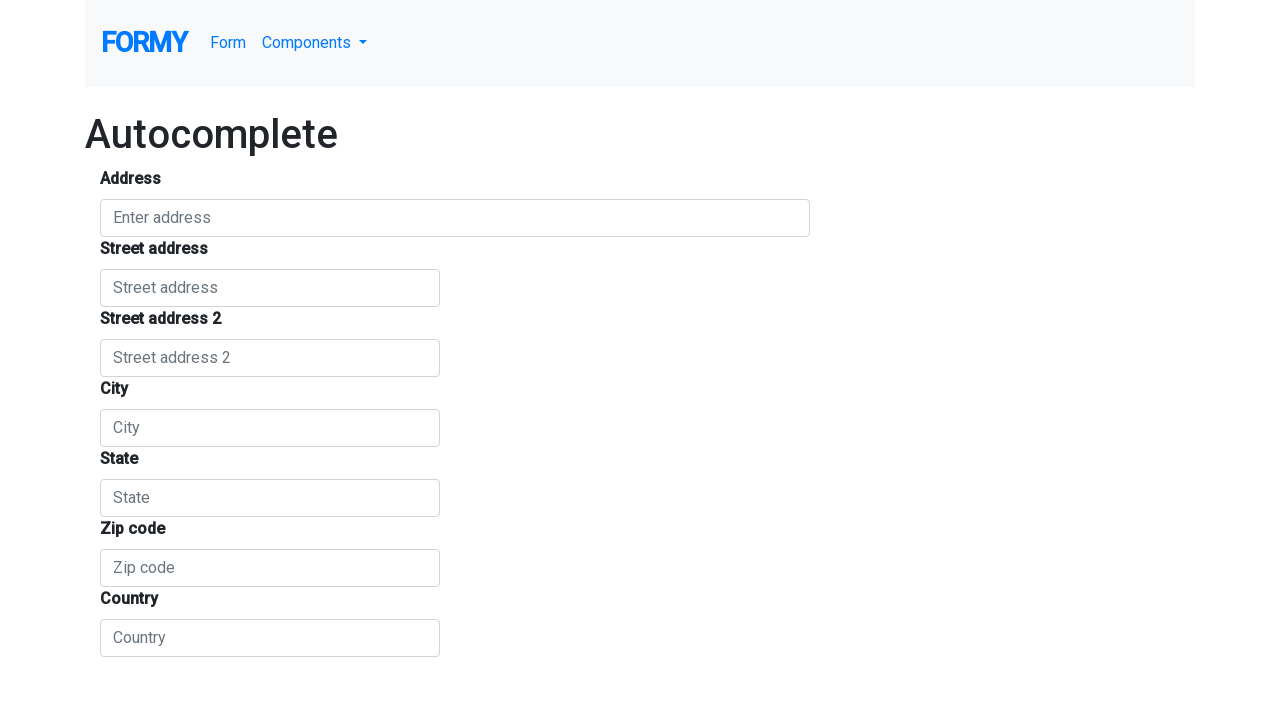

Navigated to autocomplete page
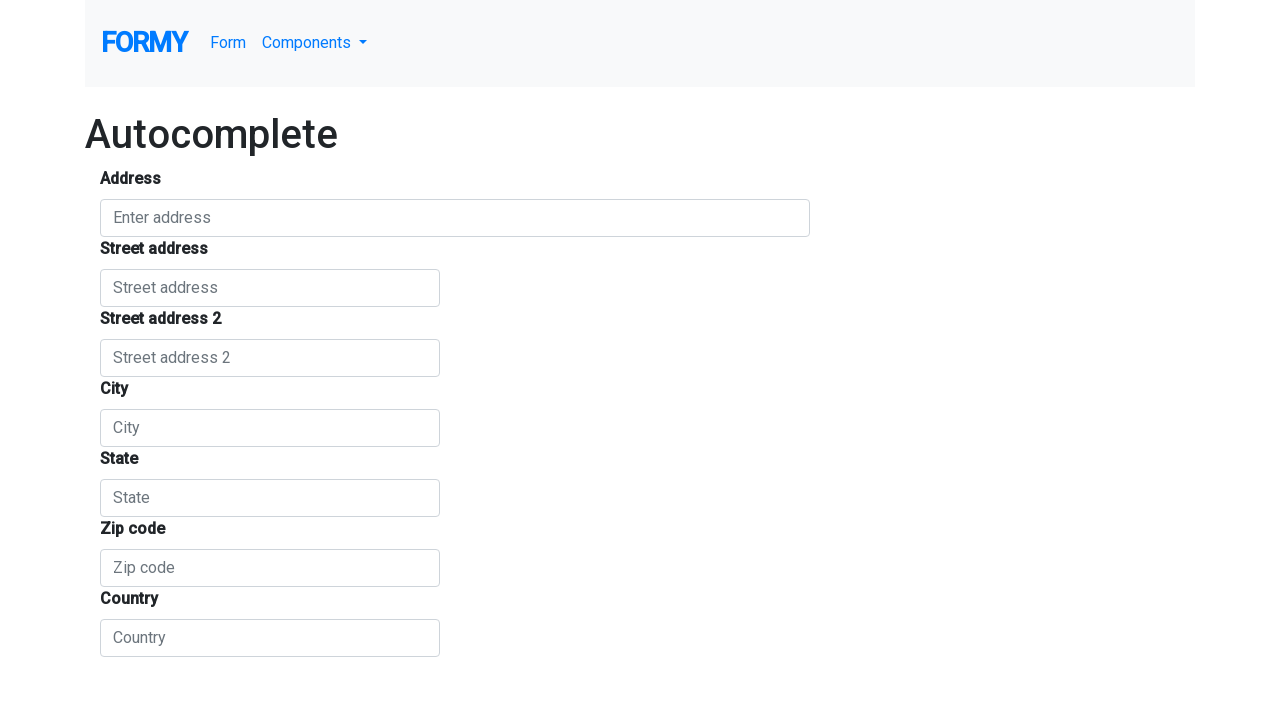

Located all input elements on the page
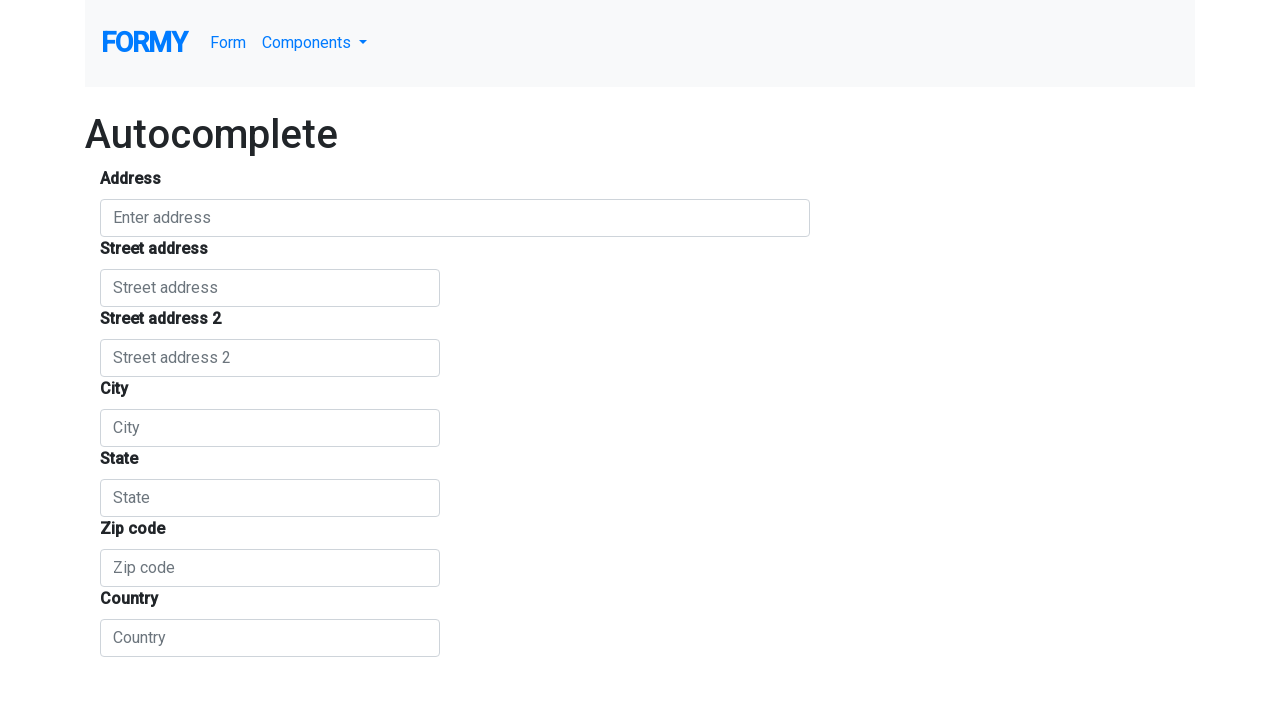

Clicked on an input element to test autocomplete interaction at (455, 218) on input >> nth=0
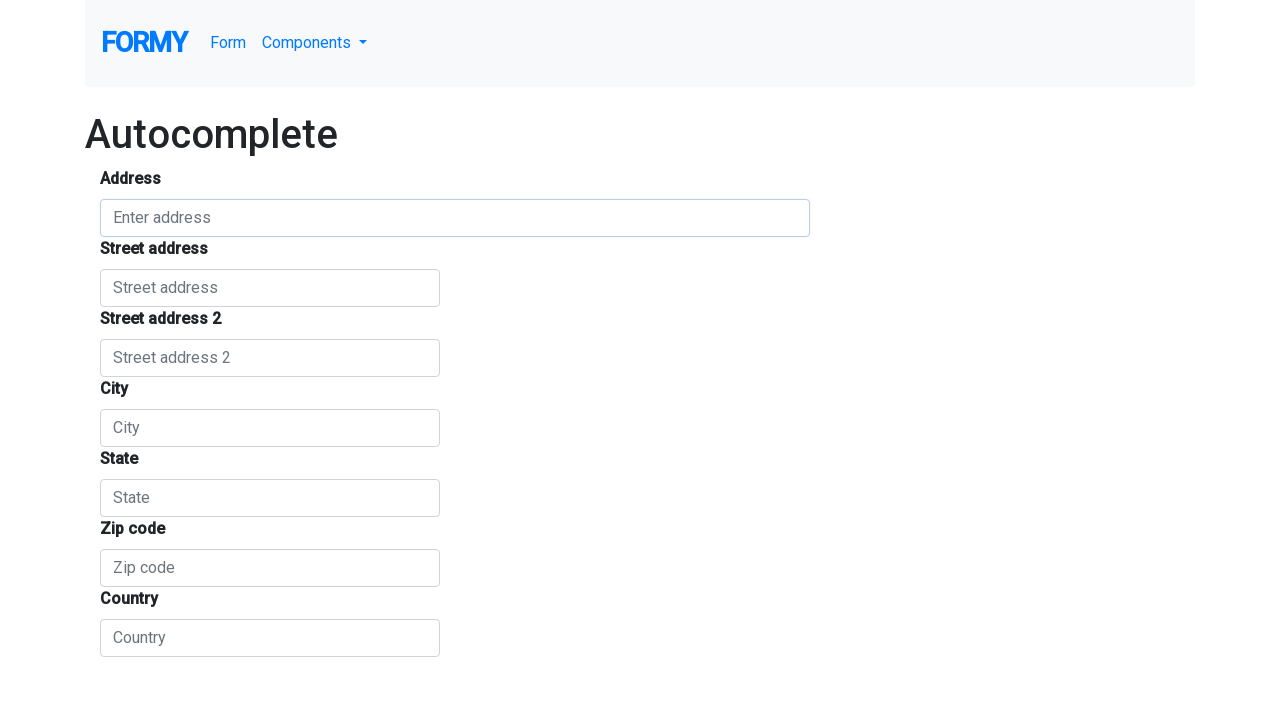

Clicked on an input element to test autocomplete interaction at (270, 288) on input >> nth=1
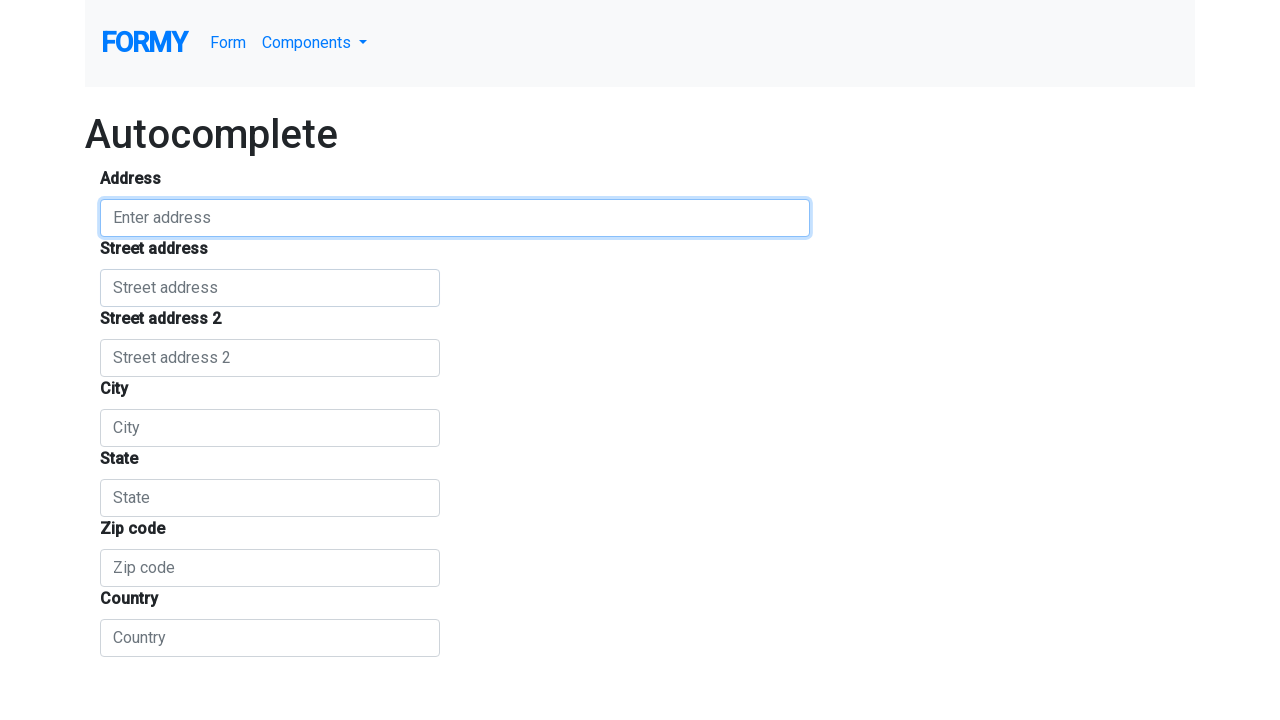

Clicked on an input element to test autocomplete interaction at (270, 358) on input >> nth=2
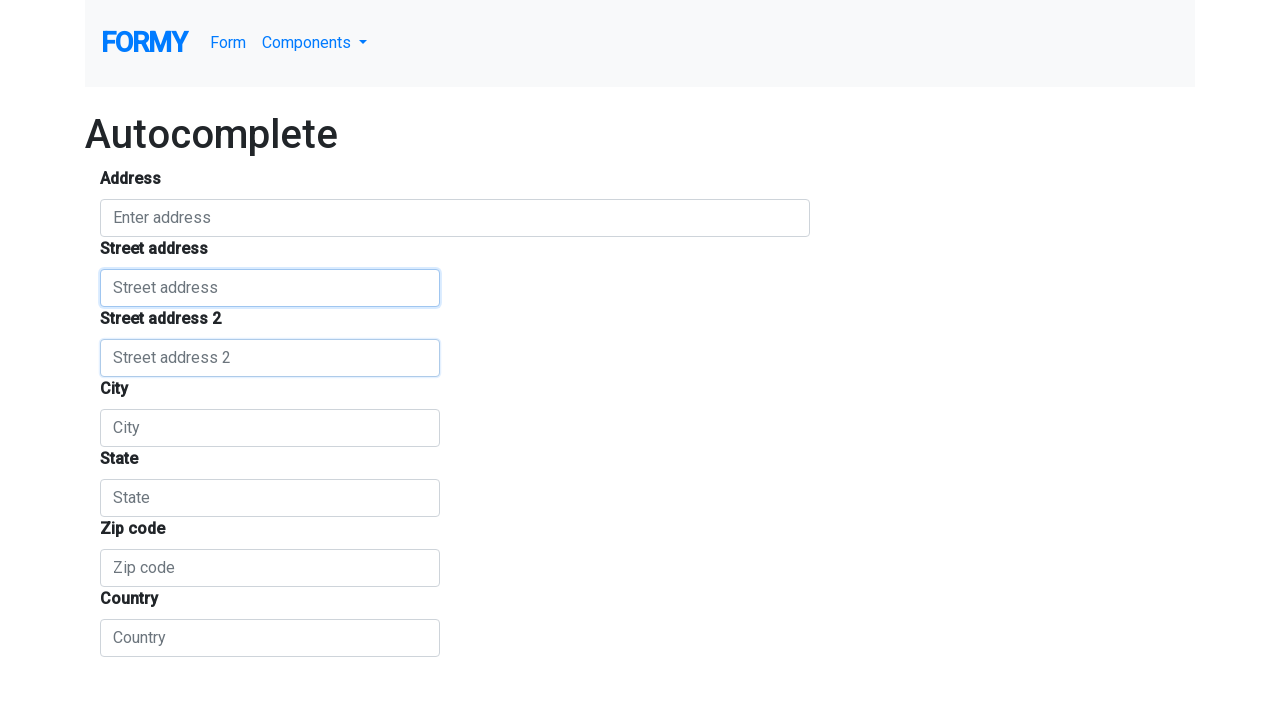

Clicked on an input element to test autocomplete interaction at (270, 428) on input >> nth=3
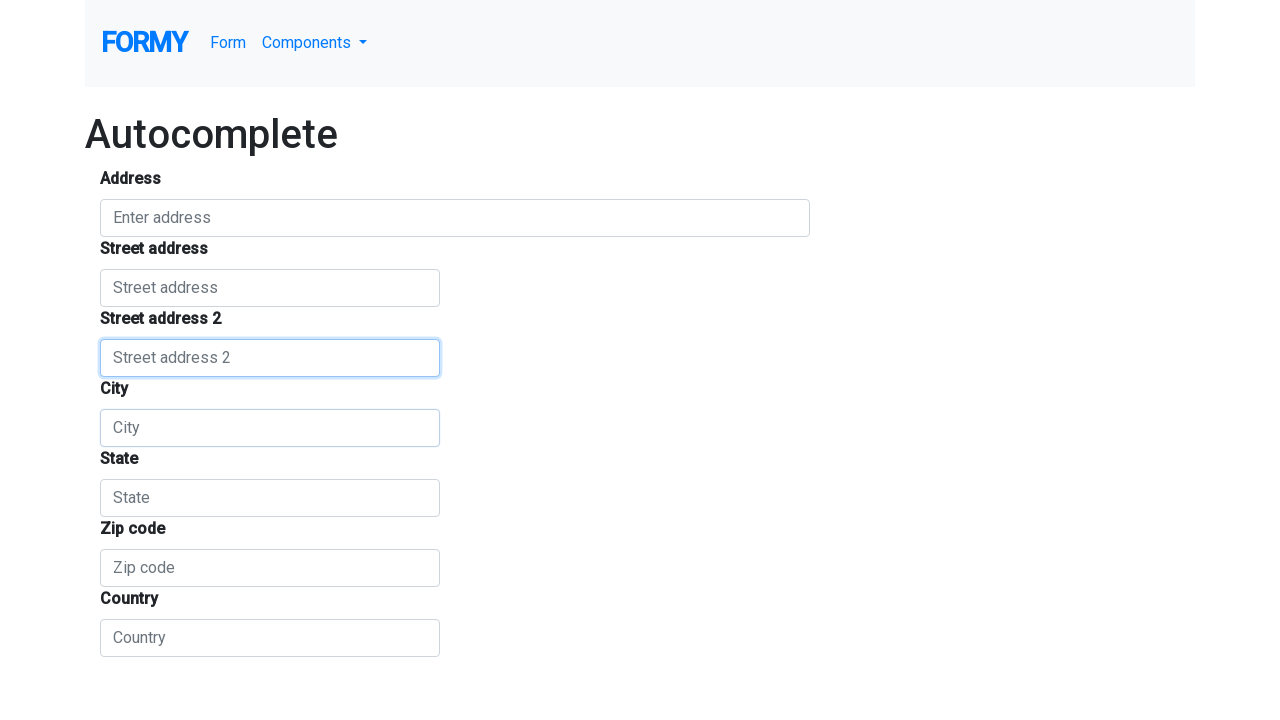

Clicked on an input element to test autocomplete interaction at (270, 498) on input >> nth=4
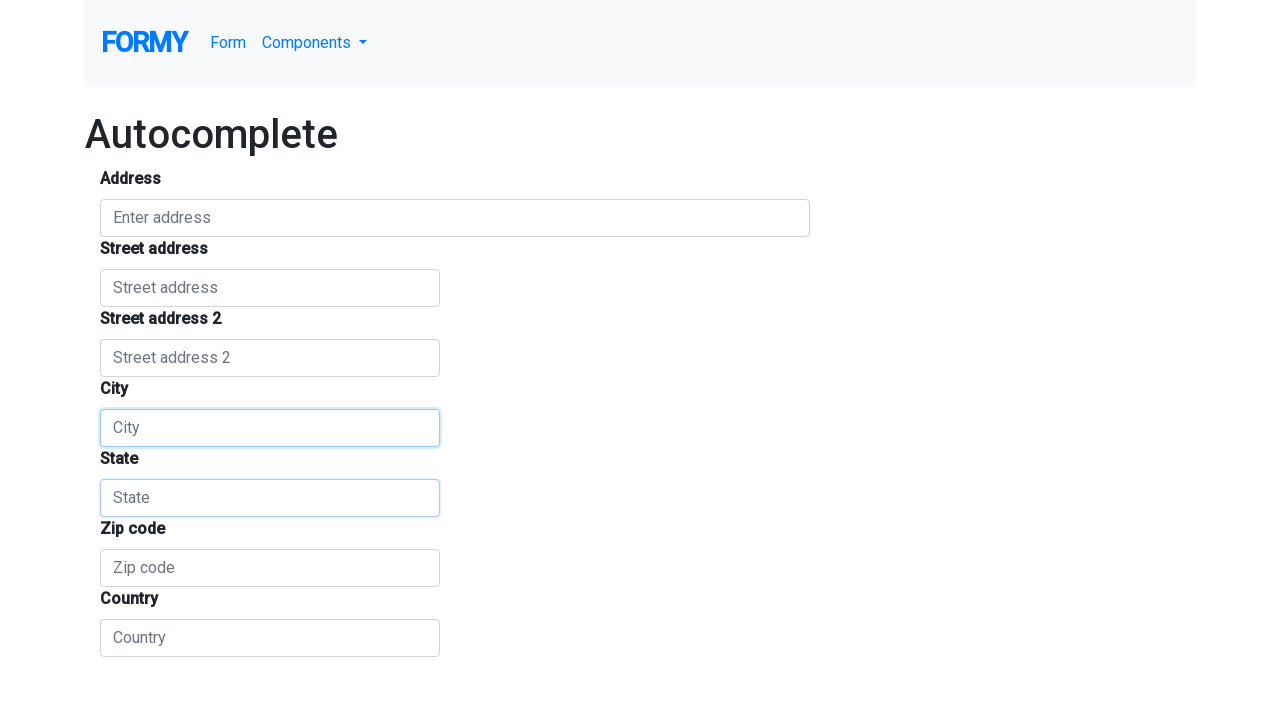

Clicked on an input element to test autocomplete interaction at (270, 568) on input >> nth=5
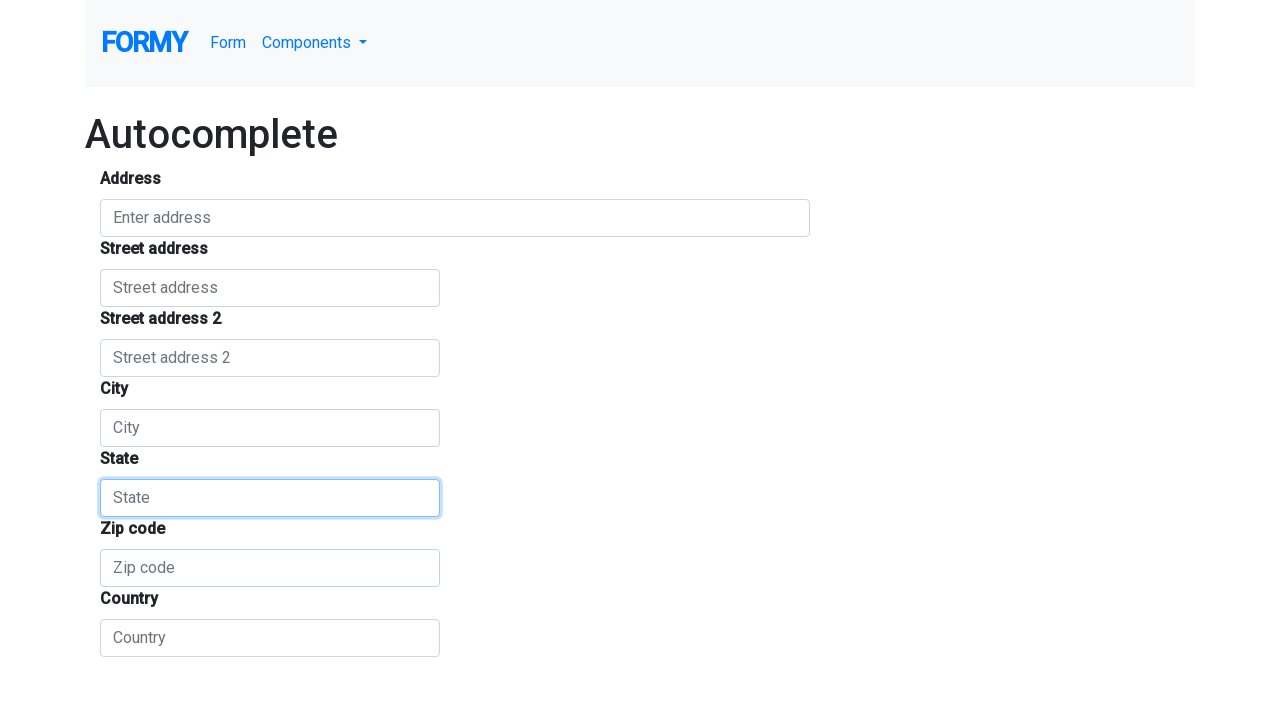

Clicked on an input element to test autocomplete interaction at (270, 638) on input >> nth=6
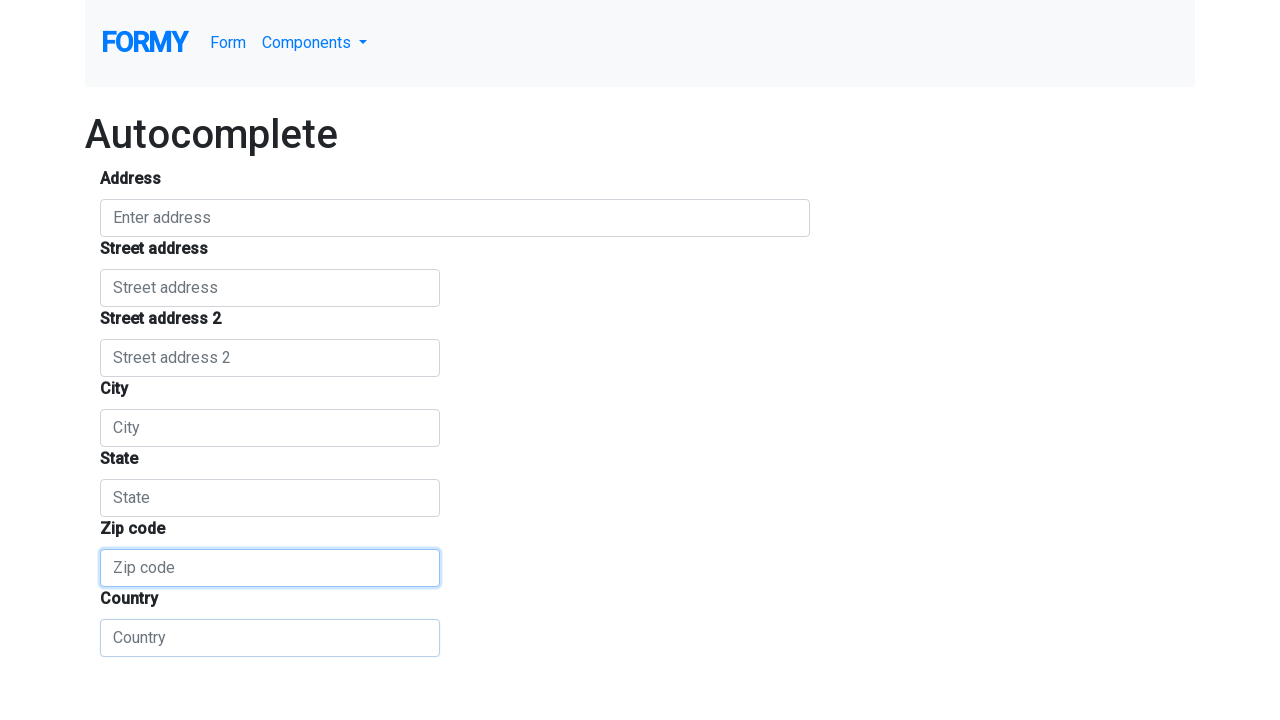

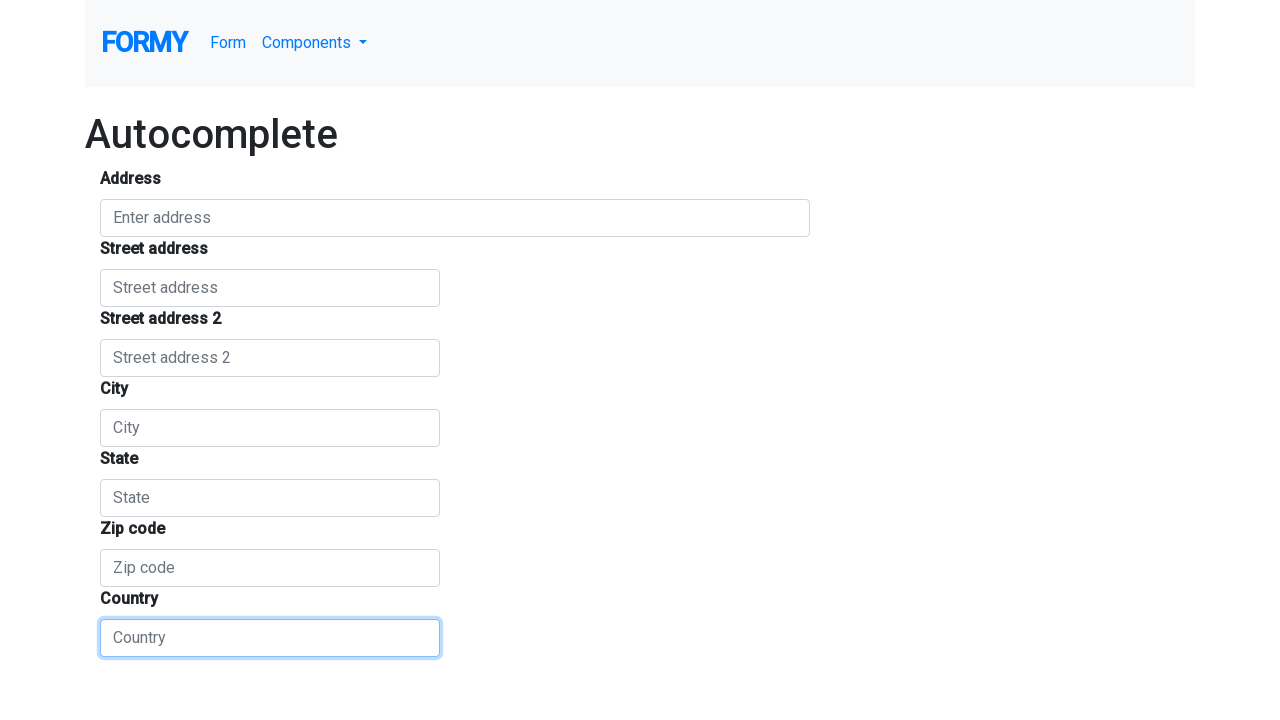